Tests filling the first name field on a registration form by entering a name value into the input field.

Starting URL: http://demo.automationtesting.in/Register.html

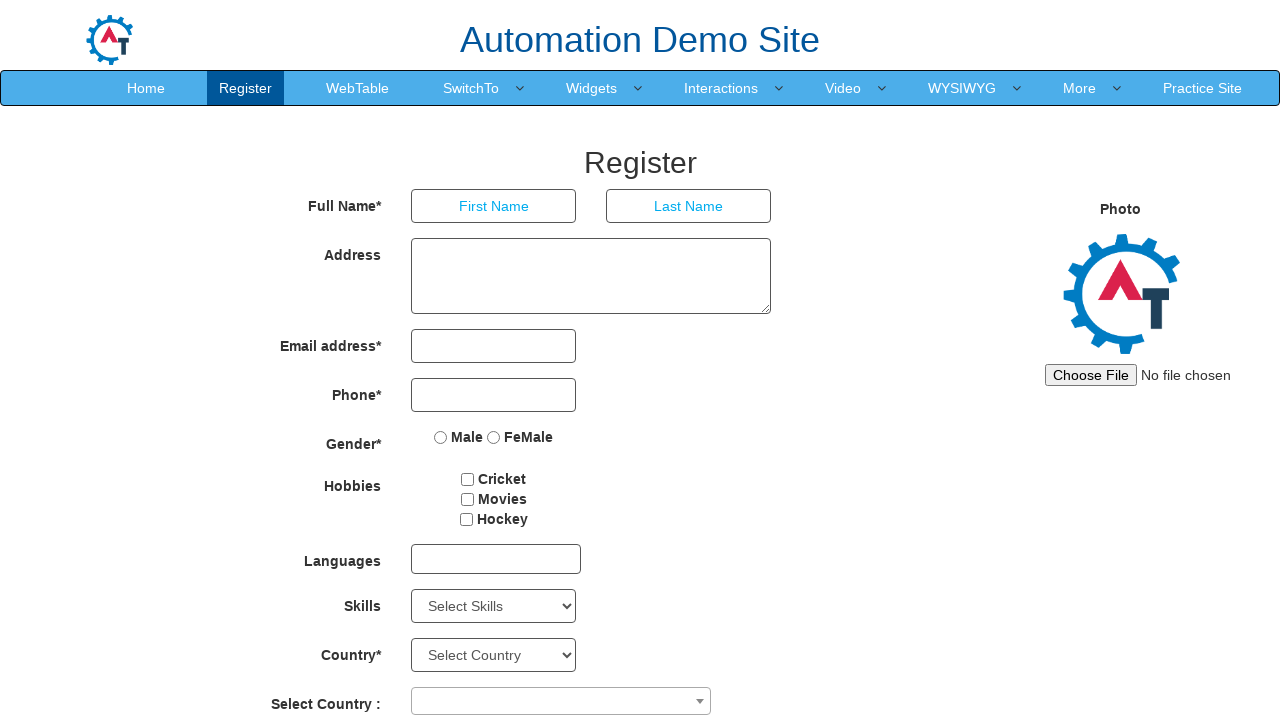

Navigated to registration form page
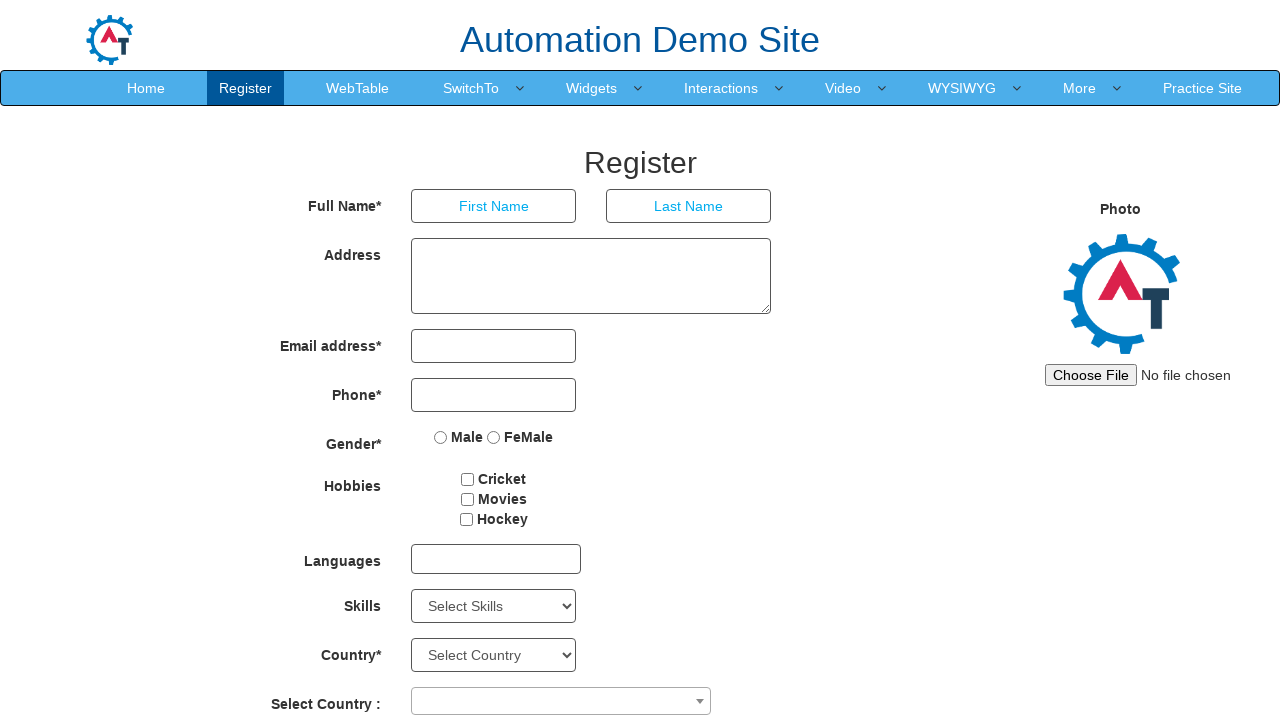

Filled first name field with 'alak' on input[ng-model='FirstName']
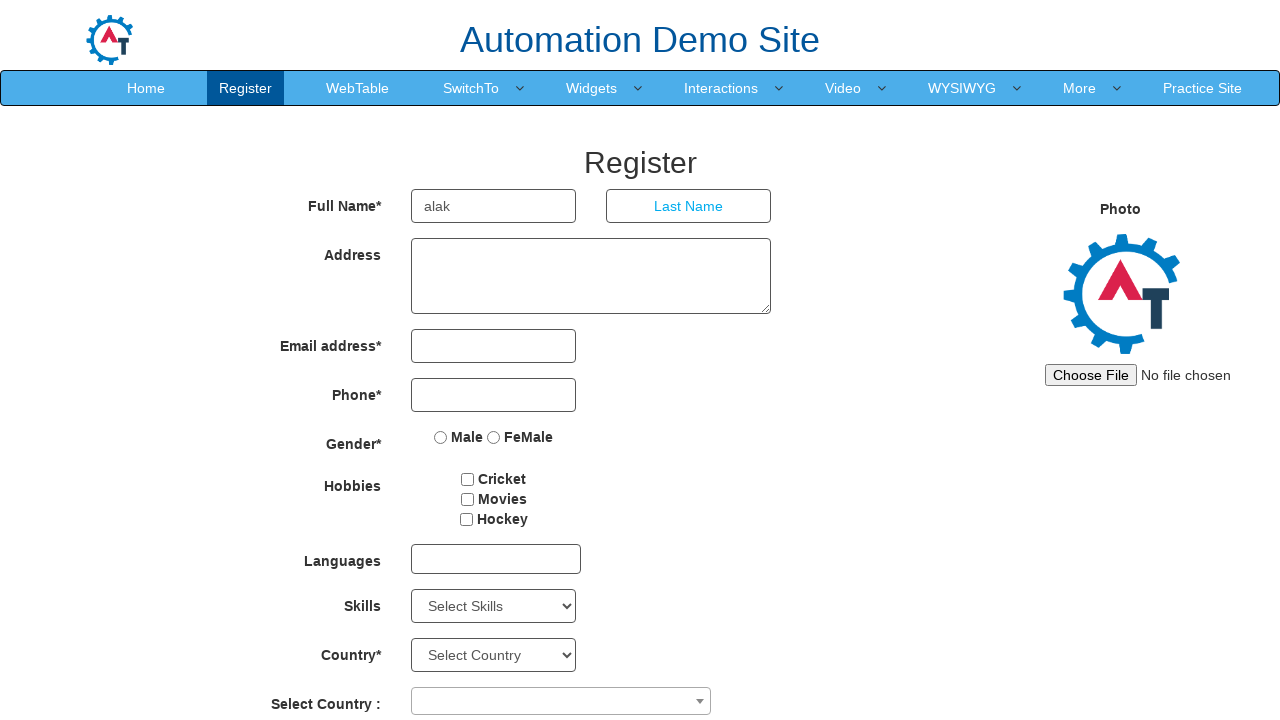

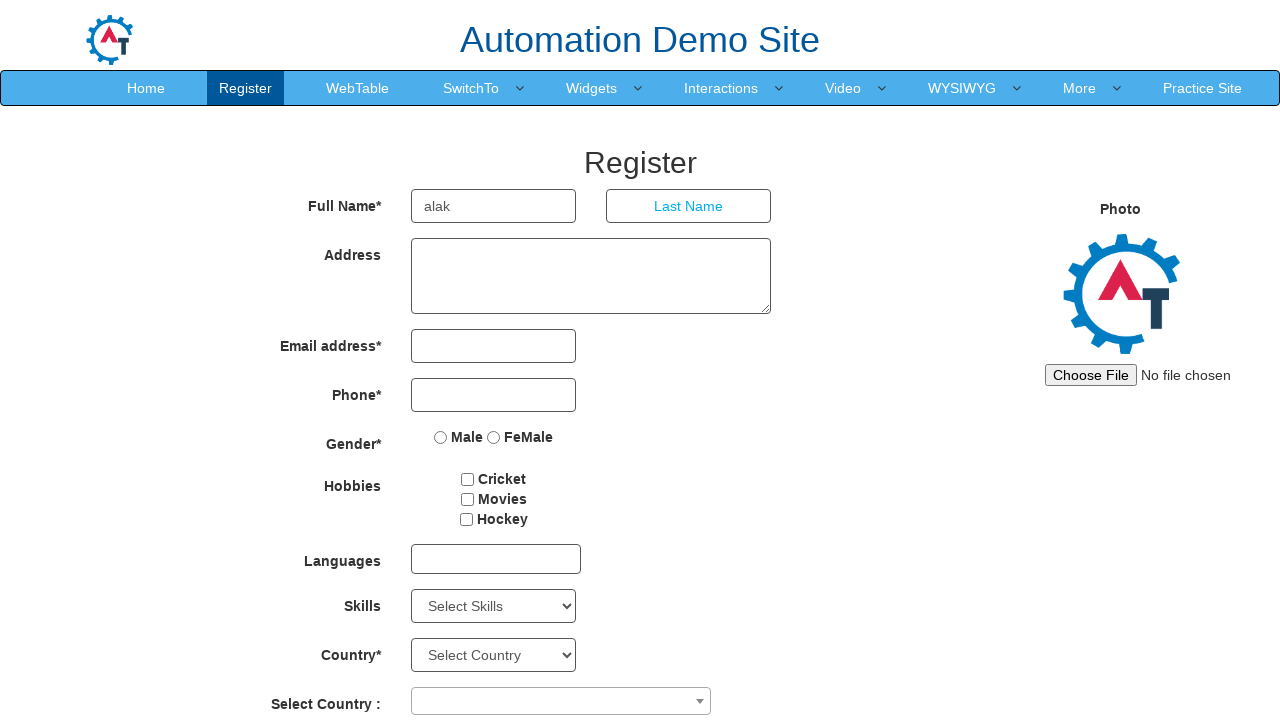